Tests that clicking the Due column header twice sorts the dues in descending order by verifying each value is greater than or equal to the next value.

Starting URL: http://the-internet.herokuapp.com/tables

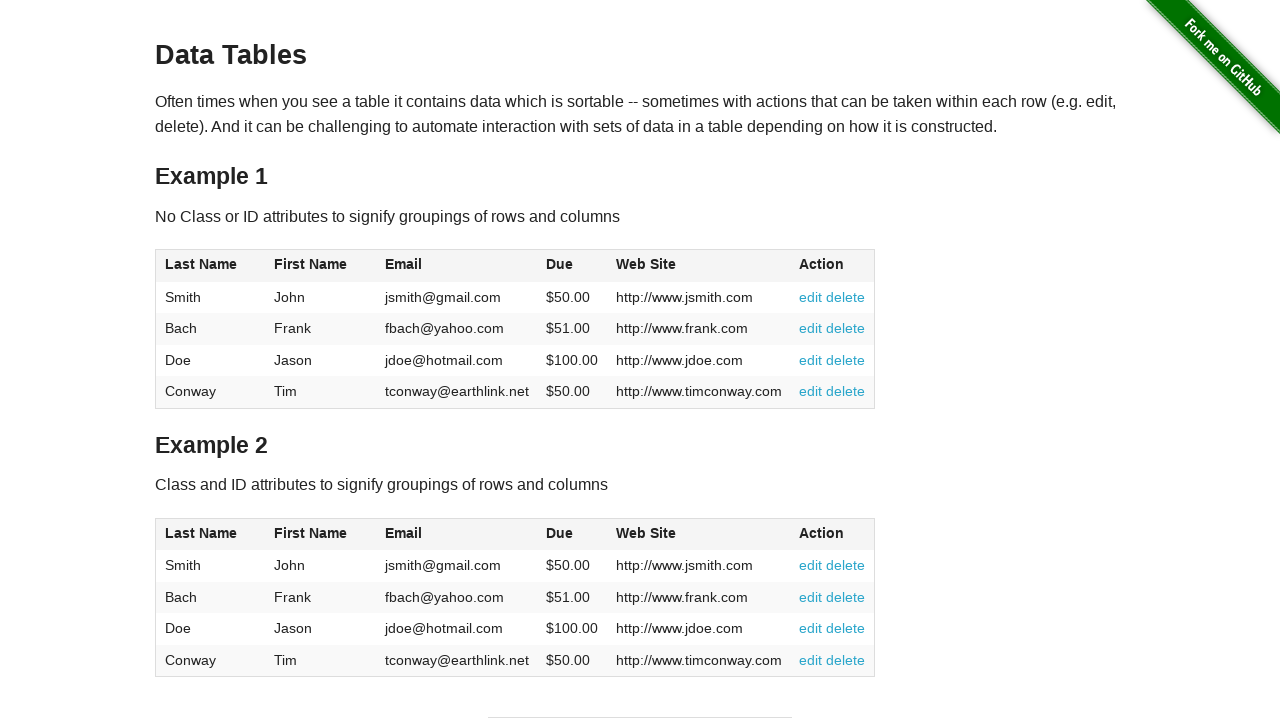

Clicked Due column header (first click) at (572, 266) on #table1 thead tr th:nth-of-type(4)
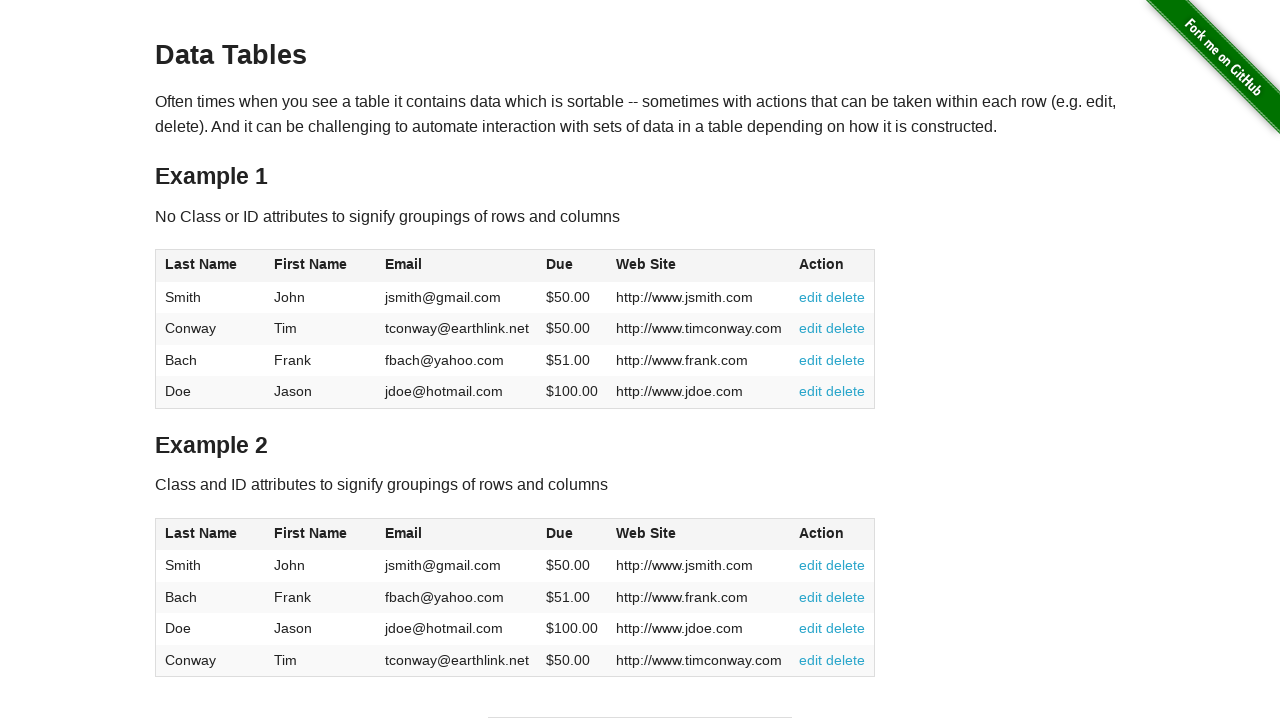

Clicked Due column header (second click to sort descending) at (572, 266) on #table1 thead tr th:nth-of-type(4)
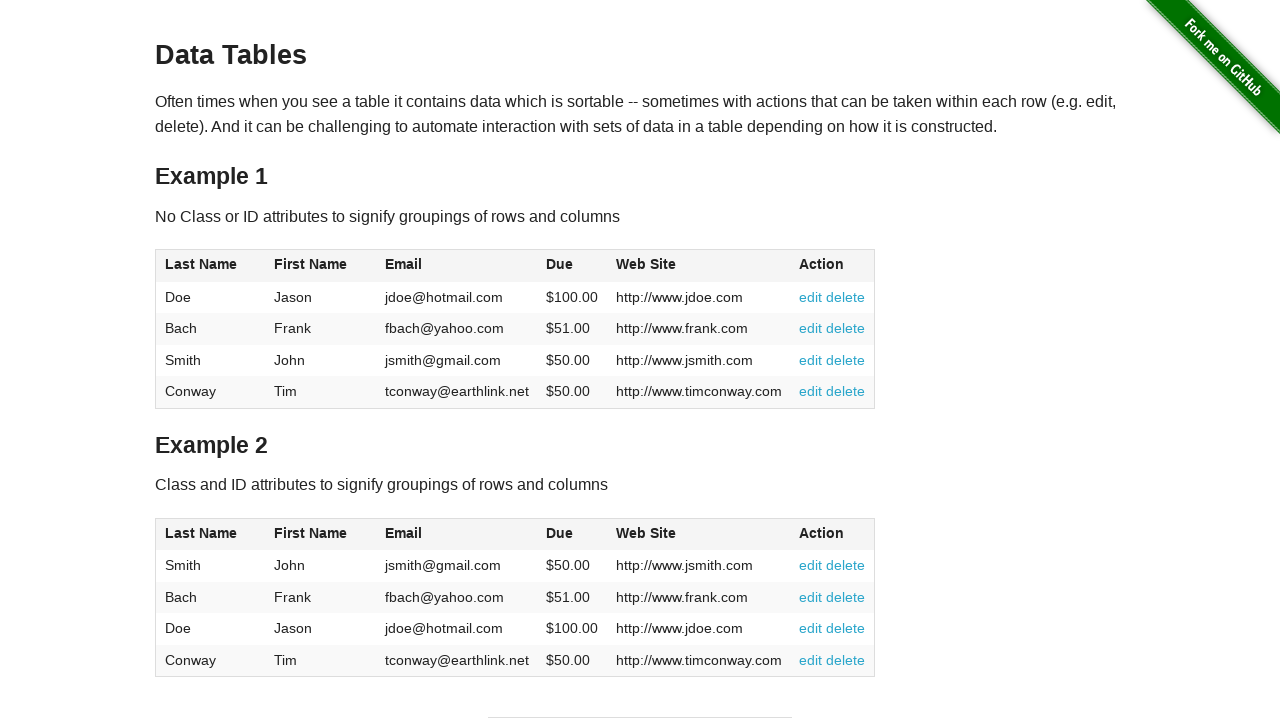

Table loaded and Due column cells are visible
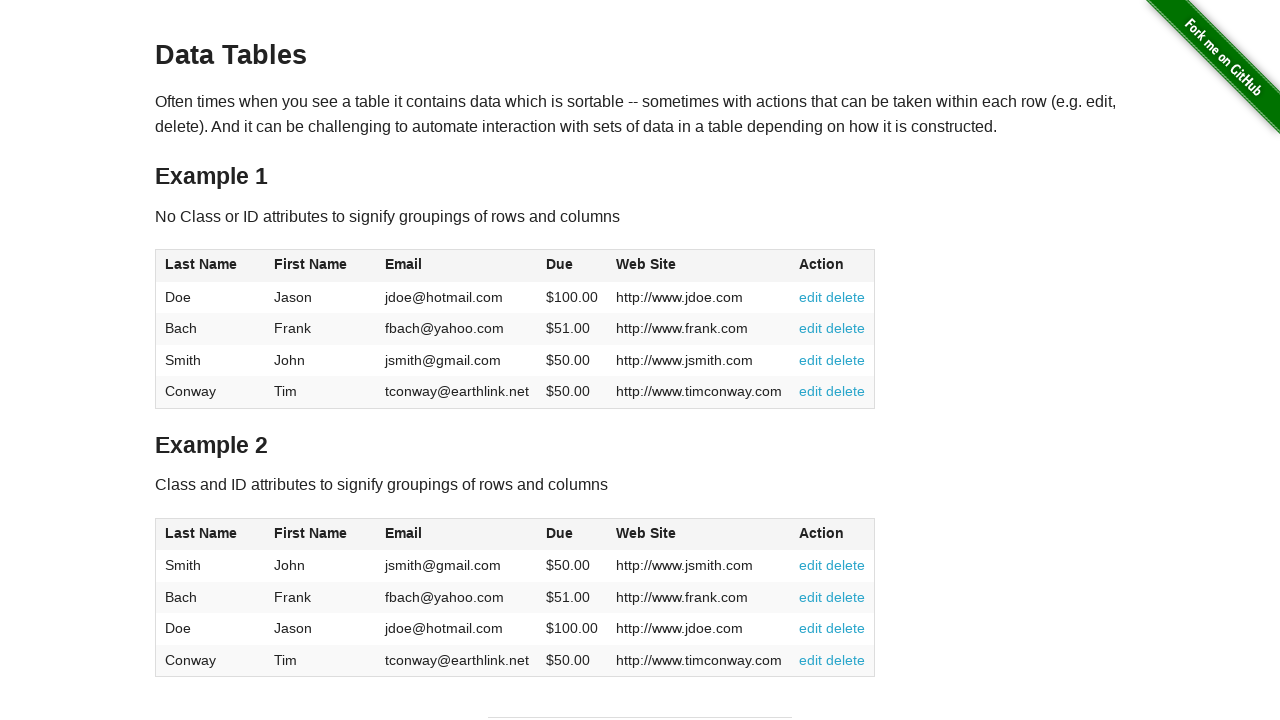

Retrieved all Due column values from table
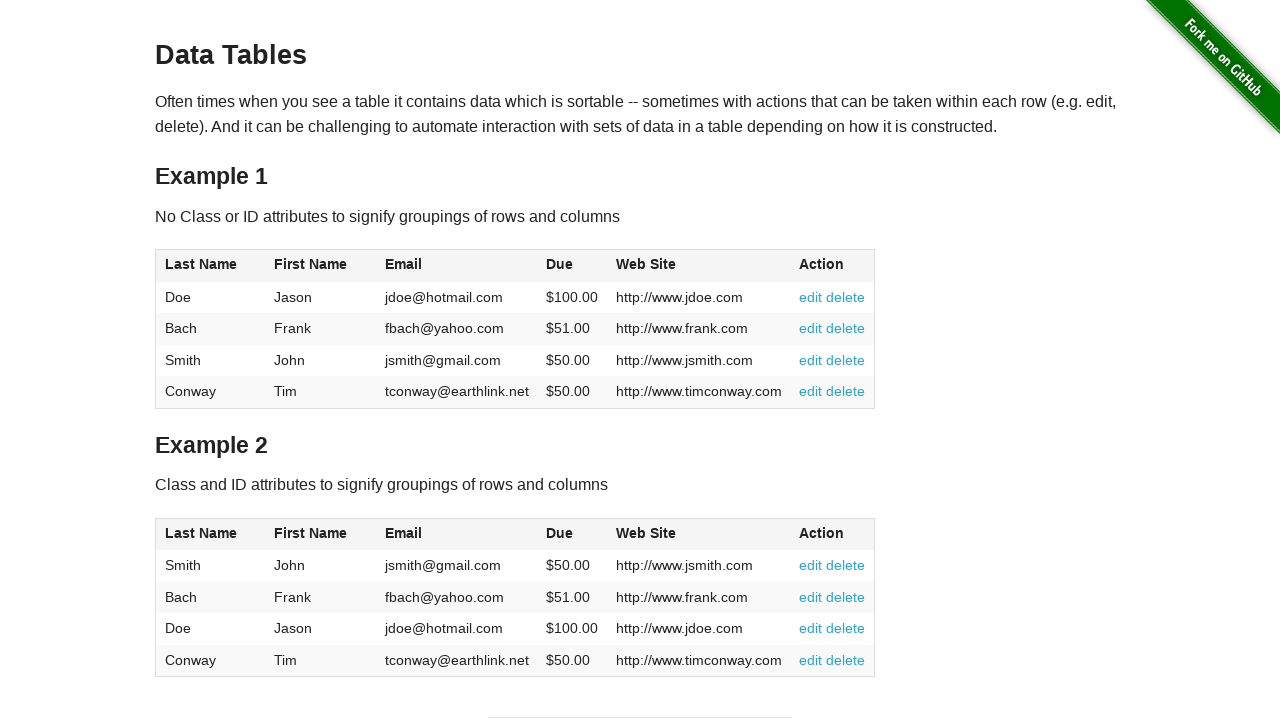

Parsed Due values into numeric format
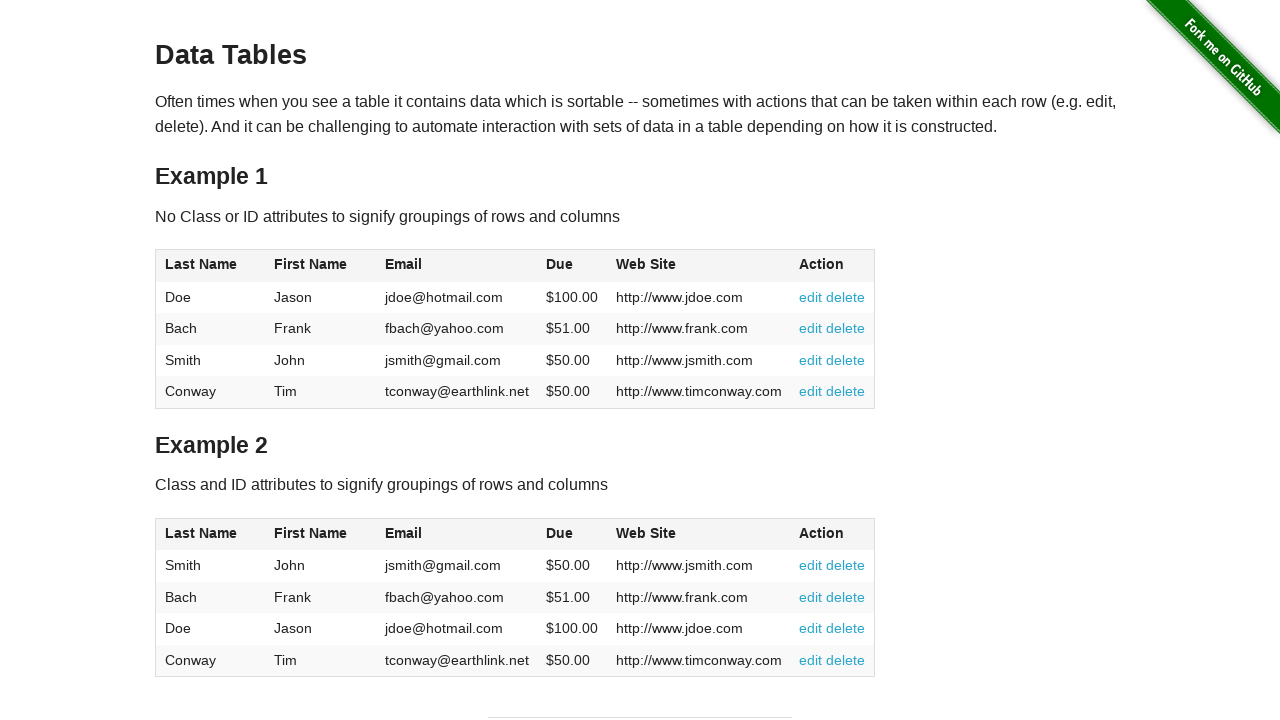

Verified all Due values are in descending order
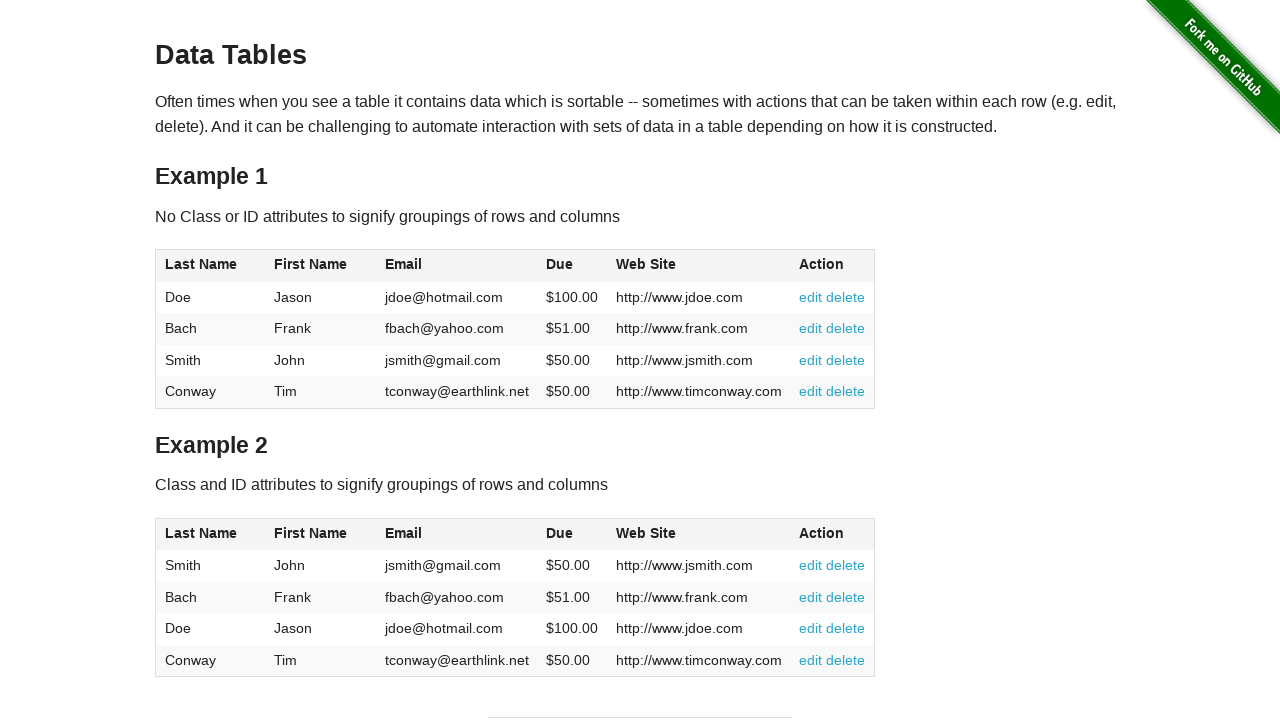

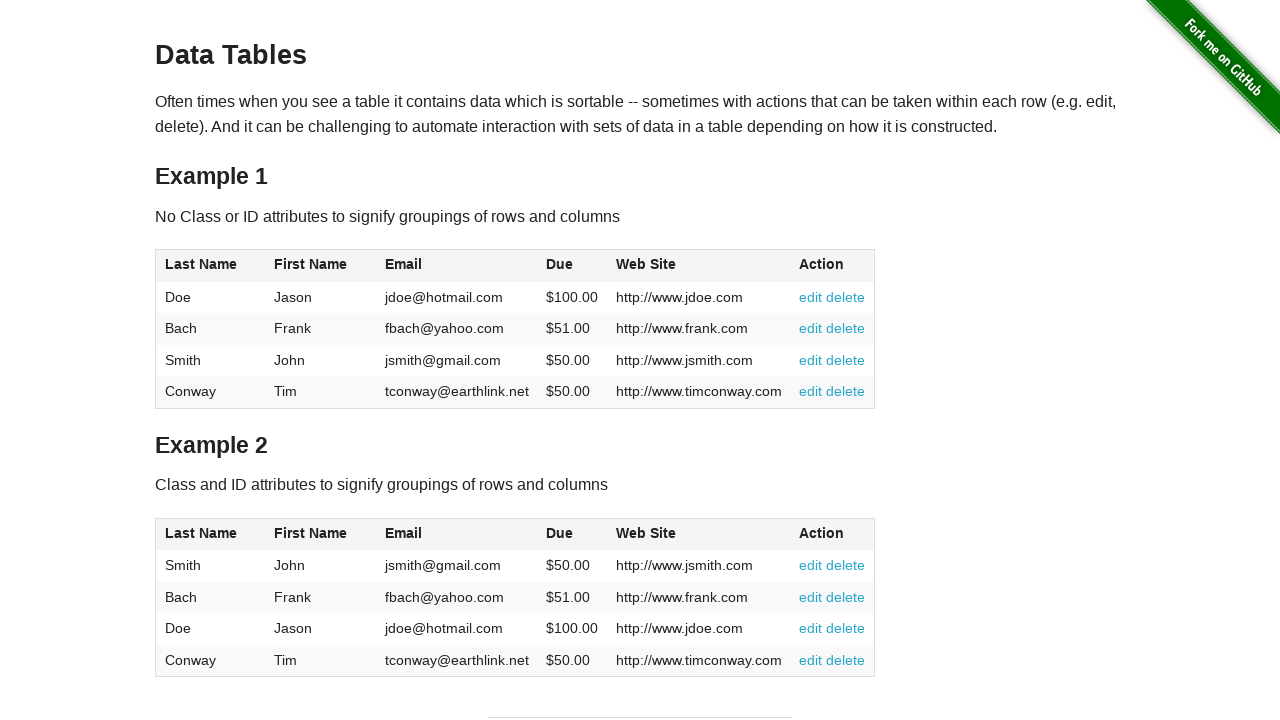